Tests an e-commerce site by searching for products containing "ca", verifying search results, and adding specific items to the cart

Starting URL: https://rahulshettyacademy.com/seleniumPractise/#/

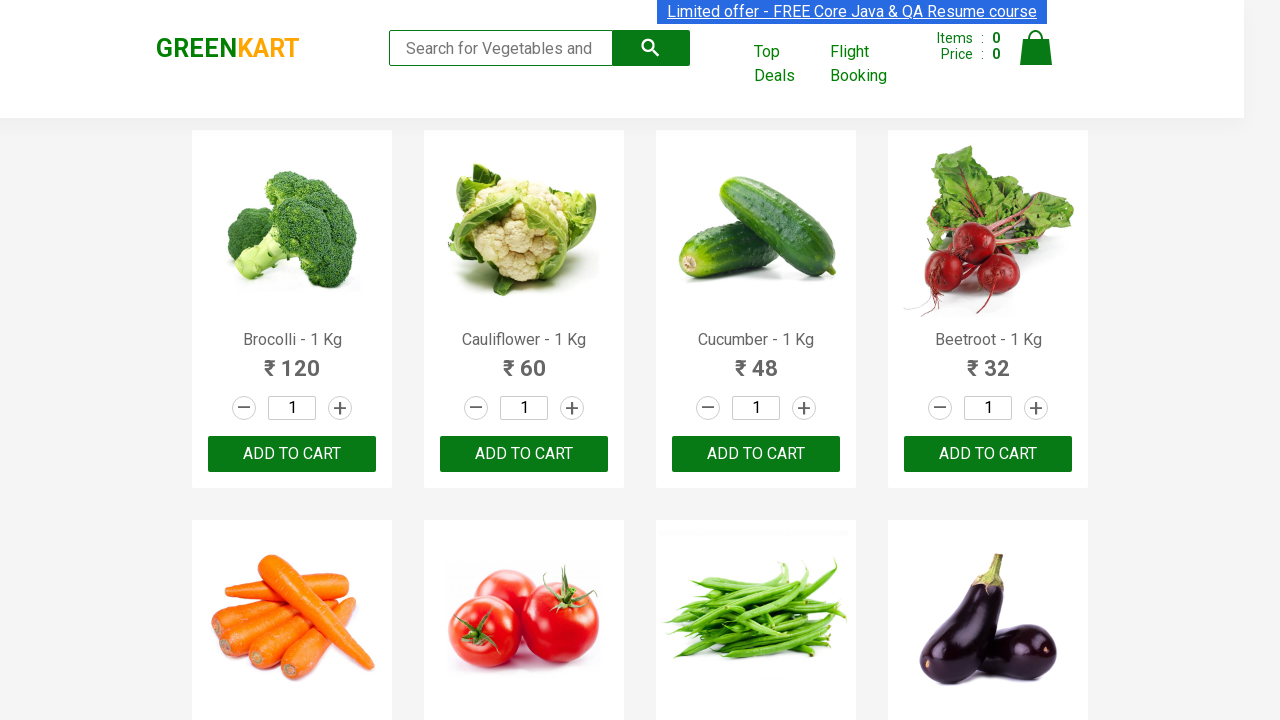

Filled search field with 'ca' on .search-keyword
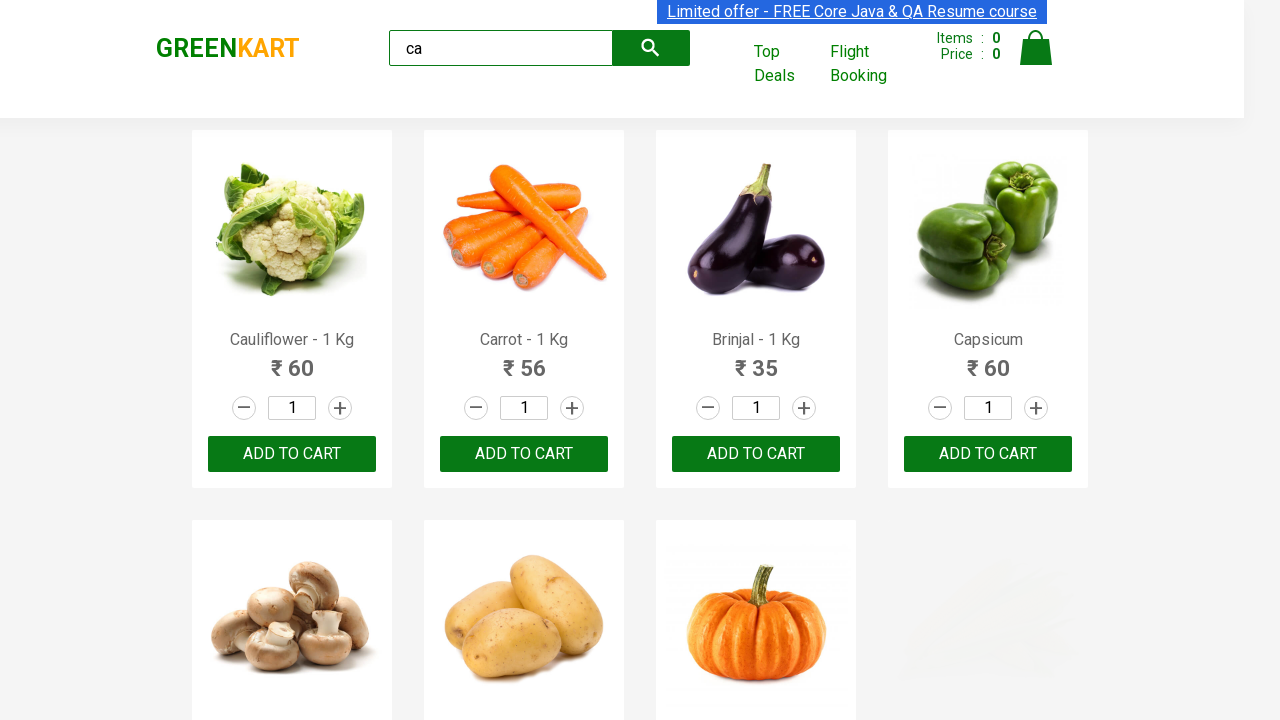

Waited 2 seconds for search results to update
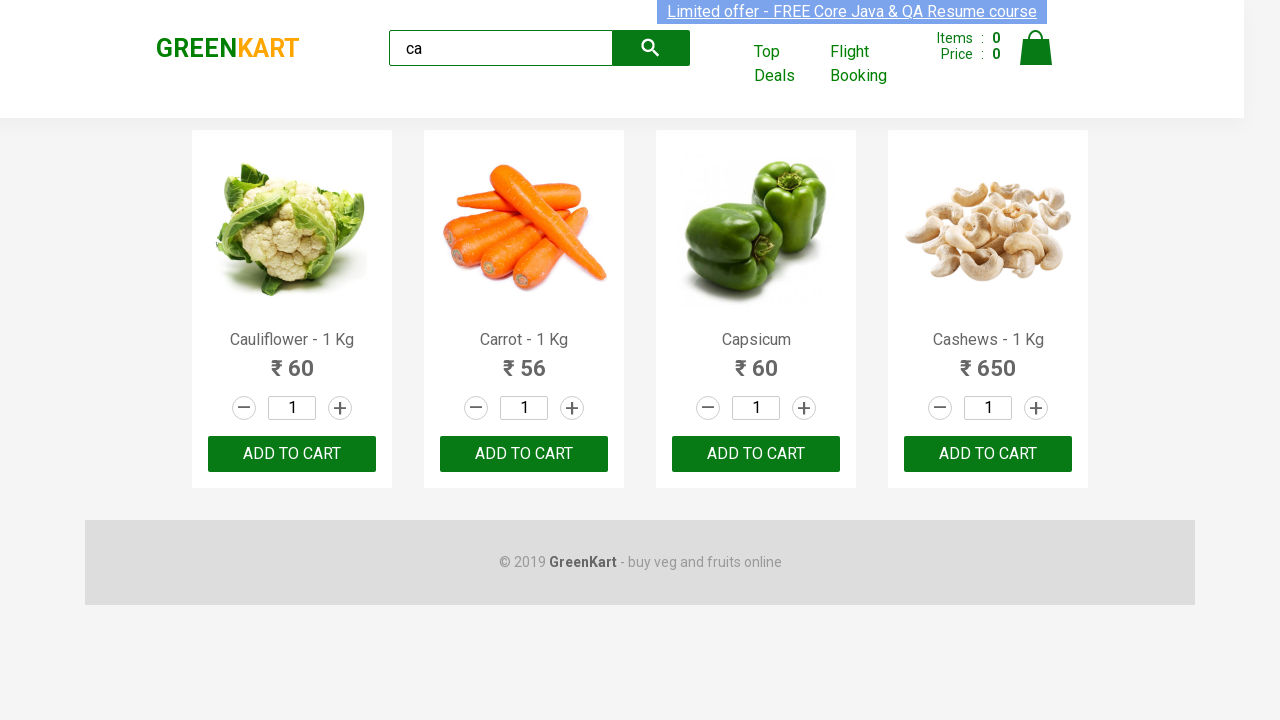

Clicked ADD TO CART button for third visible product at (756, 454) on .product:visible >> nth=2 >> button
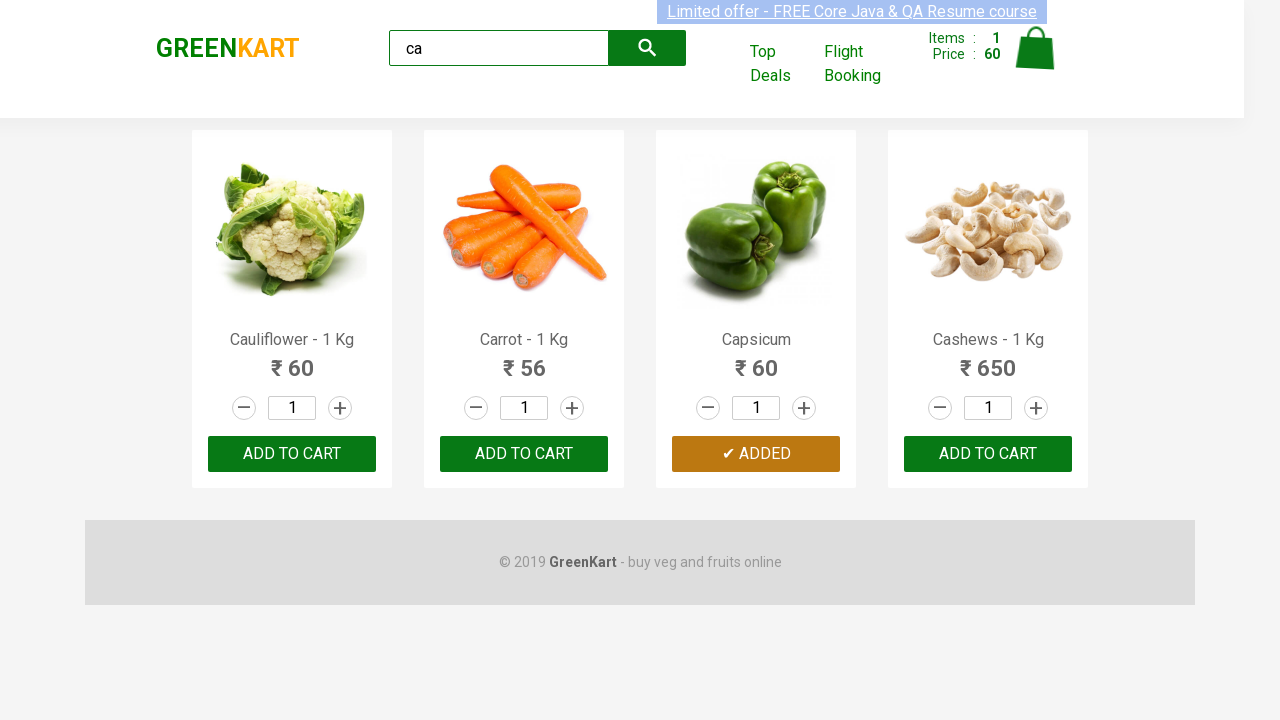

Clicked ADD TO CART button for Cashews product at (988, 454) on .product:visible >> nth=3 >> button
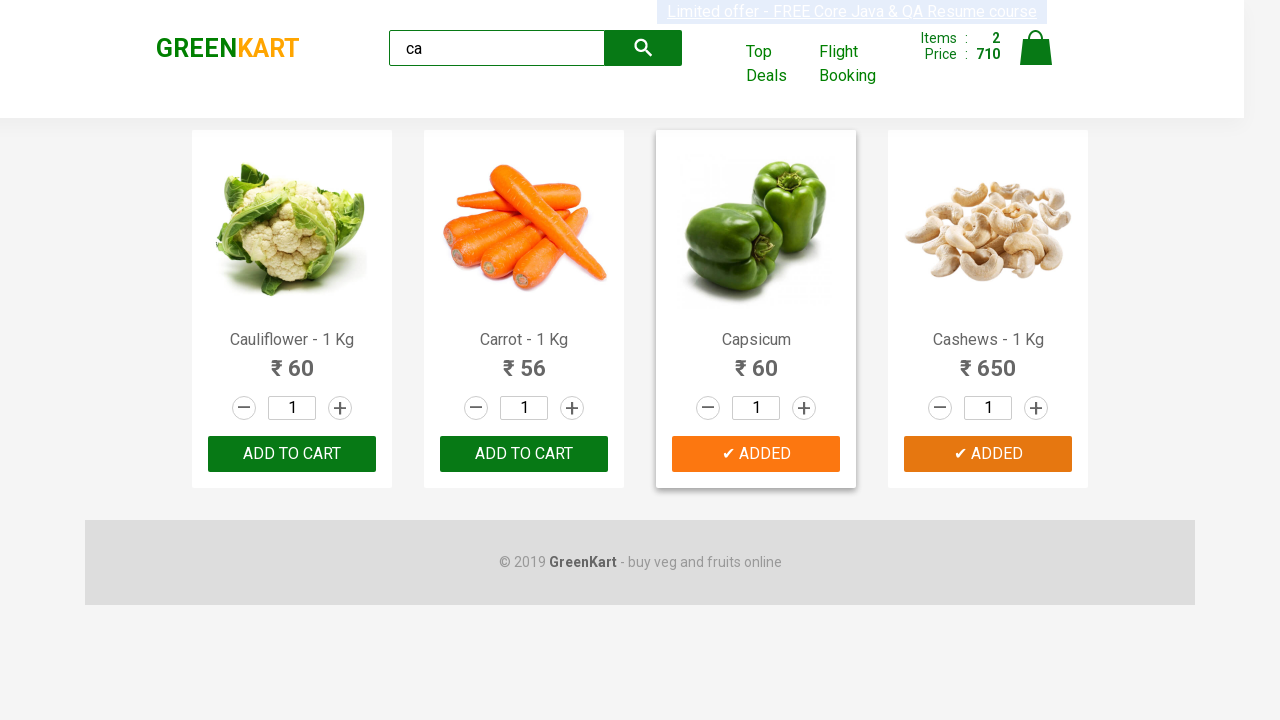

Verified brand text equals 'GREENKART'
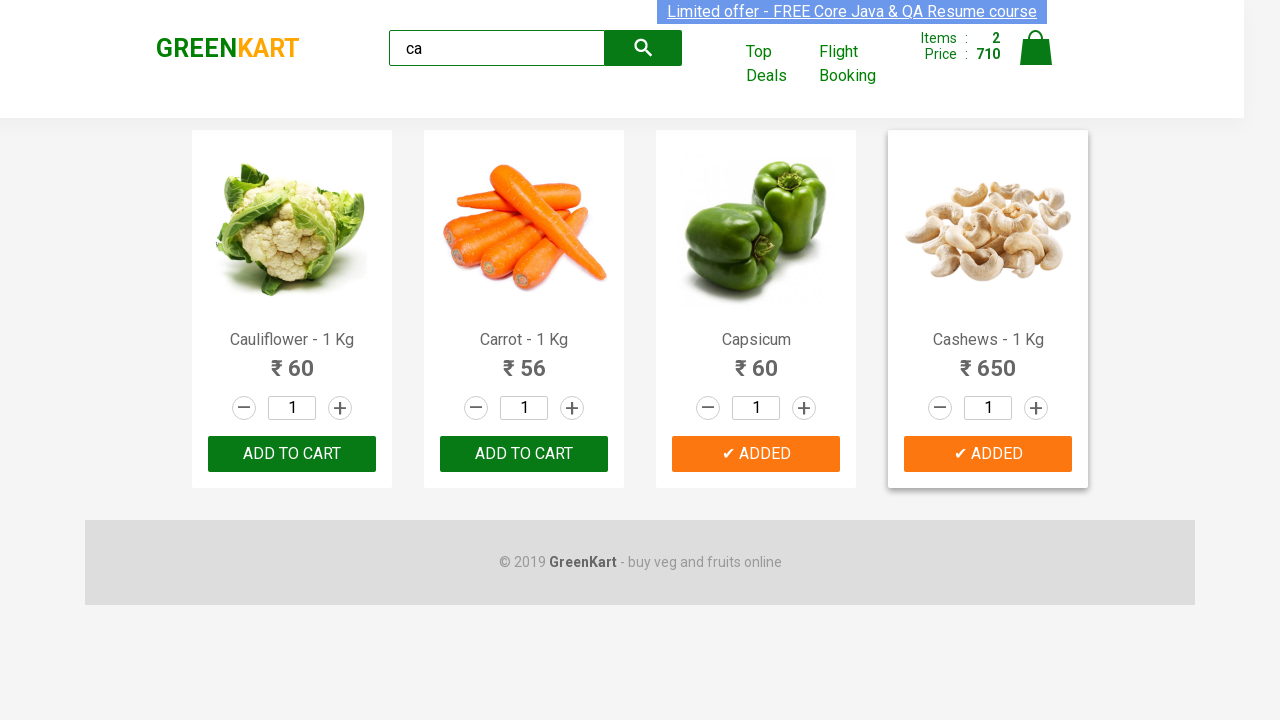

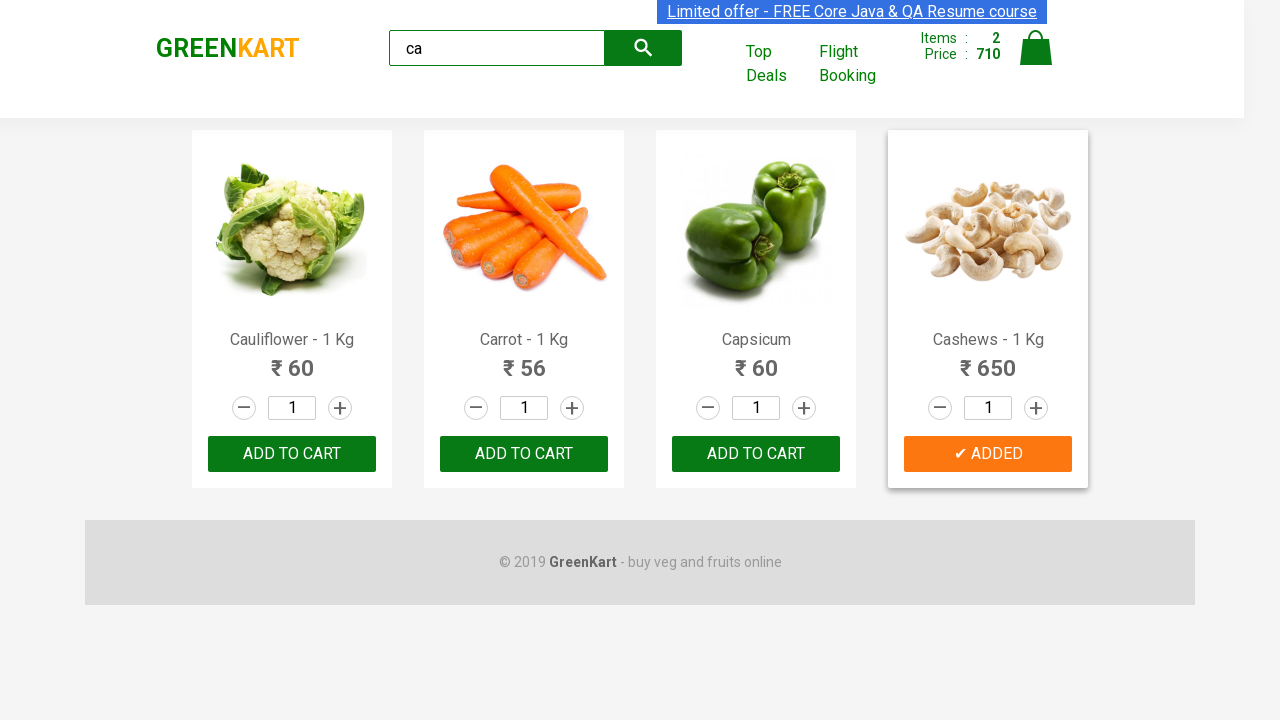